Opens the Radio Button section from the elements menu

Starting URL: https://demoqa.com/elements

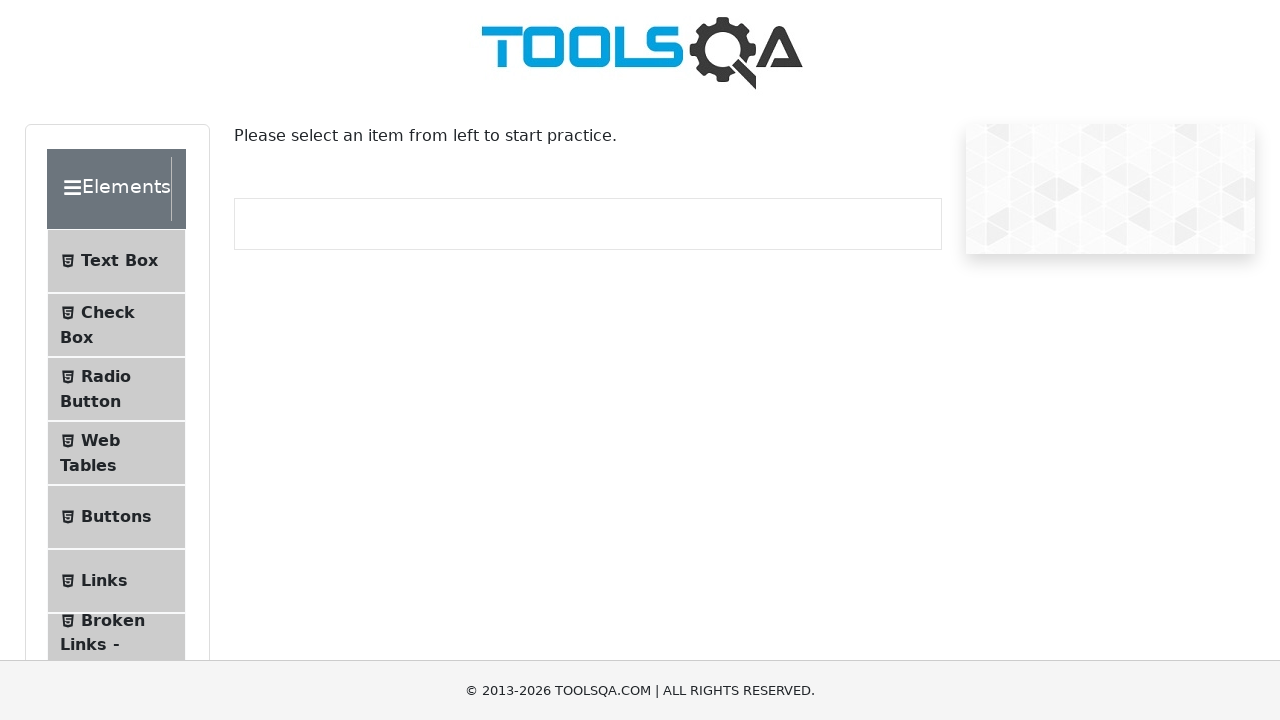

Clicked on Radio Button menu item in the elements section at (106, 376) on text=Radio Button
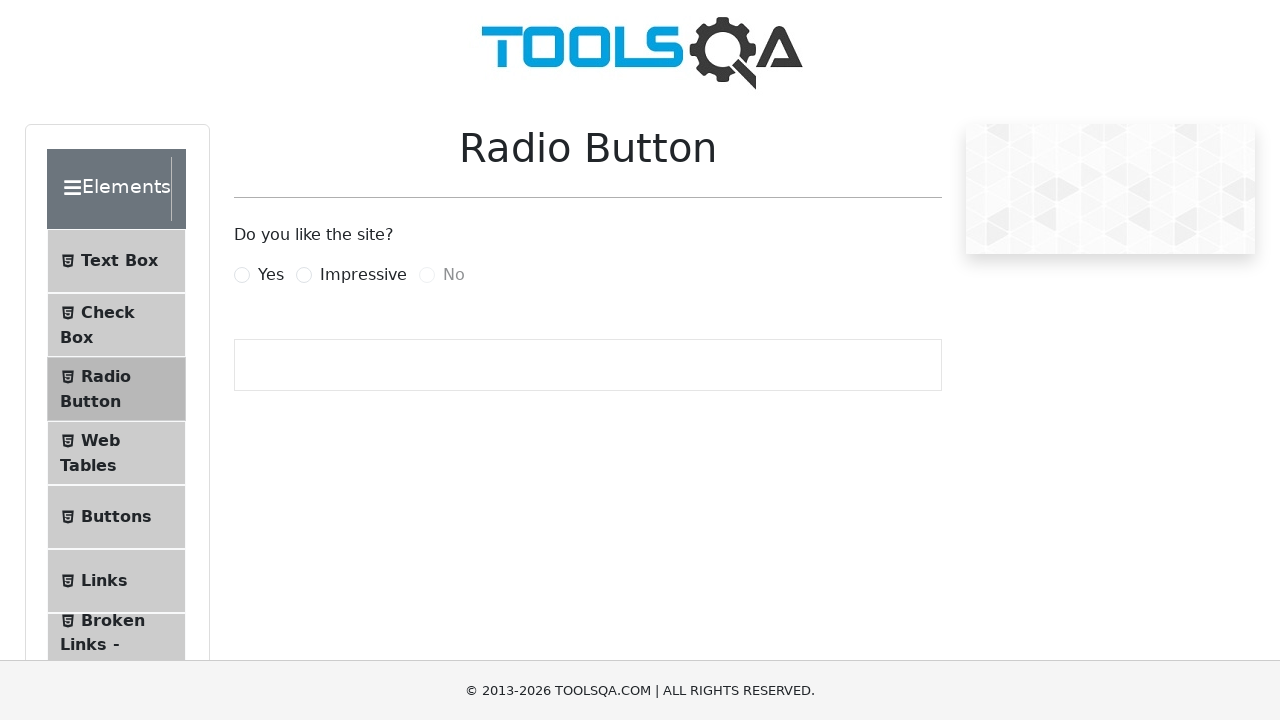

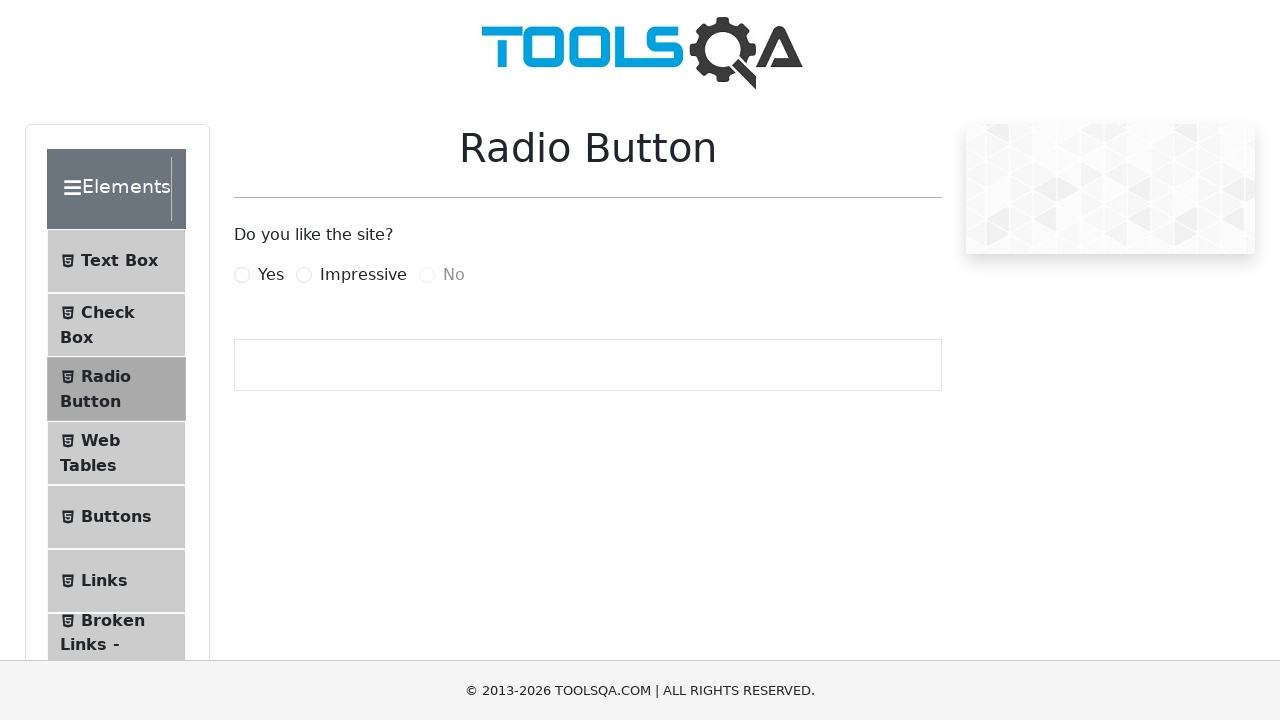